Tests adding and then removing an element on Herokuapp, verifying the element is removed

Starting URL: https://the-internet.herokuapp.com/

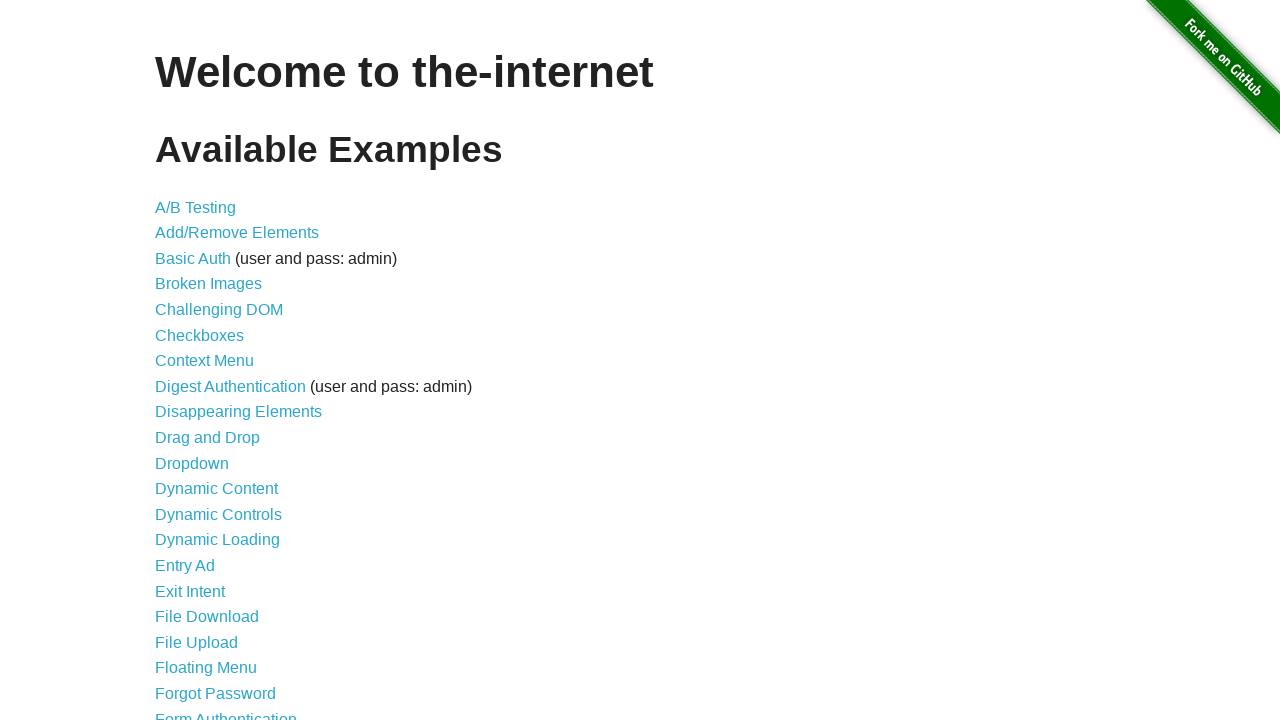

Clicked on Add/Remove Elements link at (237, 233) on a[href='/add_remove_elements/']
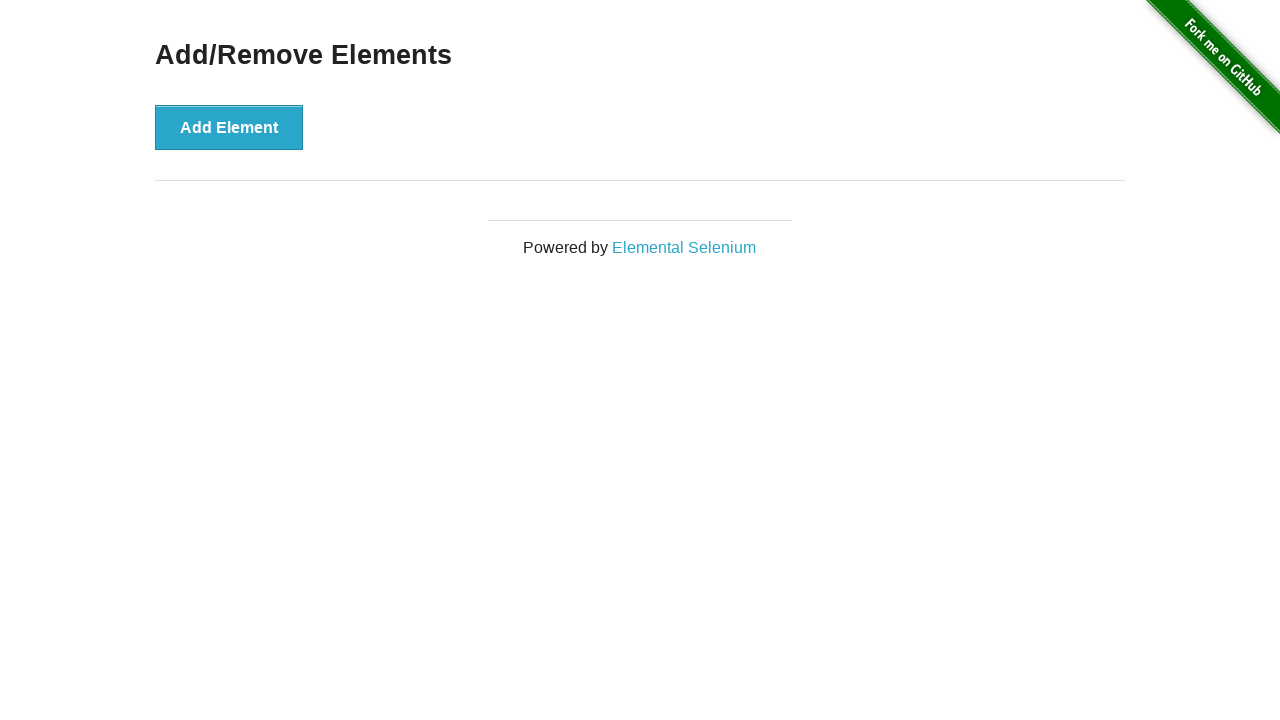

Clicked Add Element button at (229, 127) on button[onclick='addElement()']
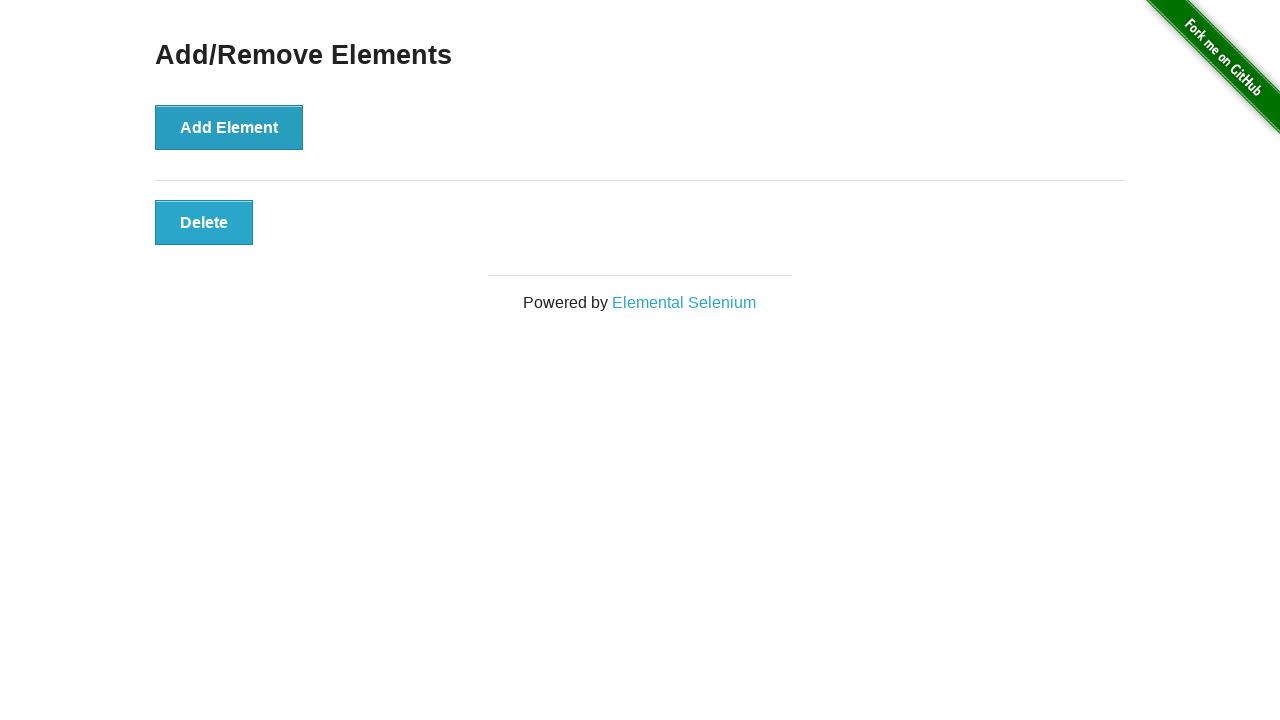

Clicked Delete button to remove the element at (204, 222) on button.added-manually
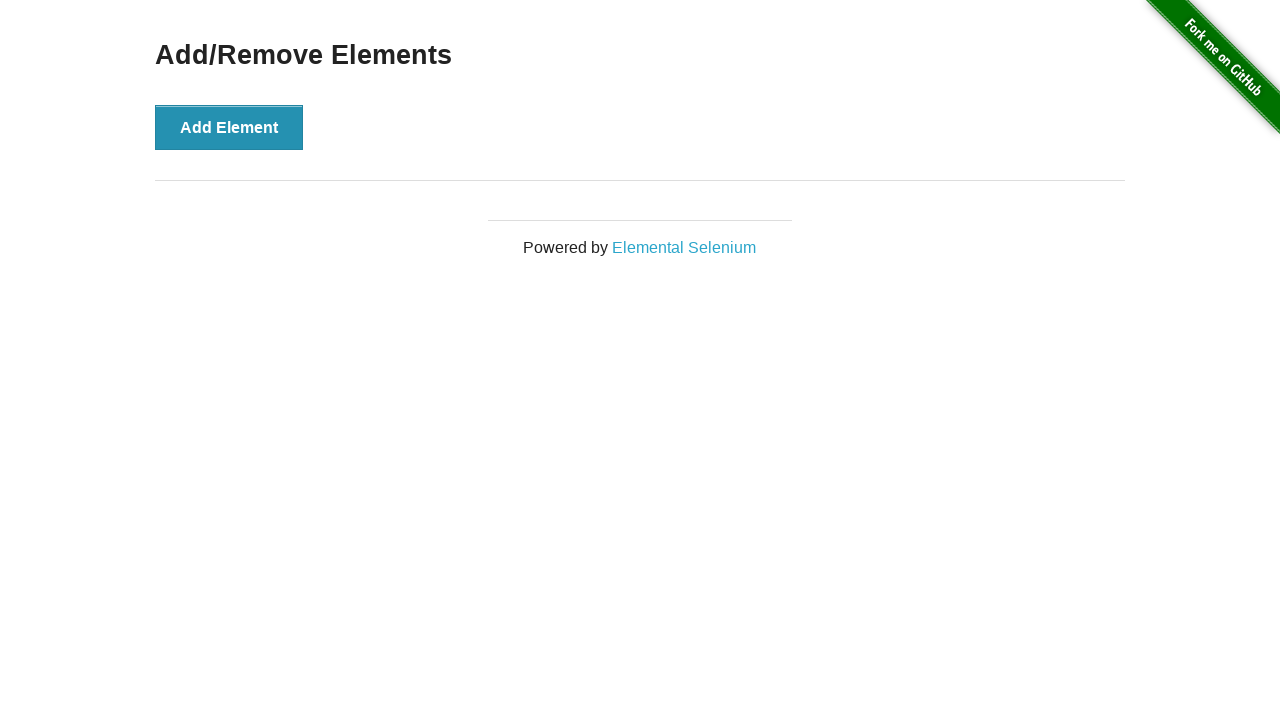

Verified that the Delete button element is removed from the page
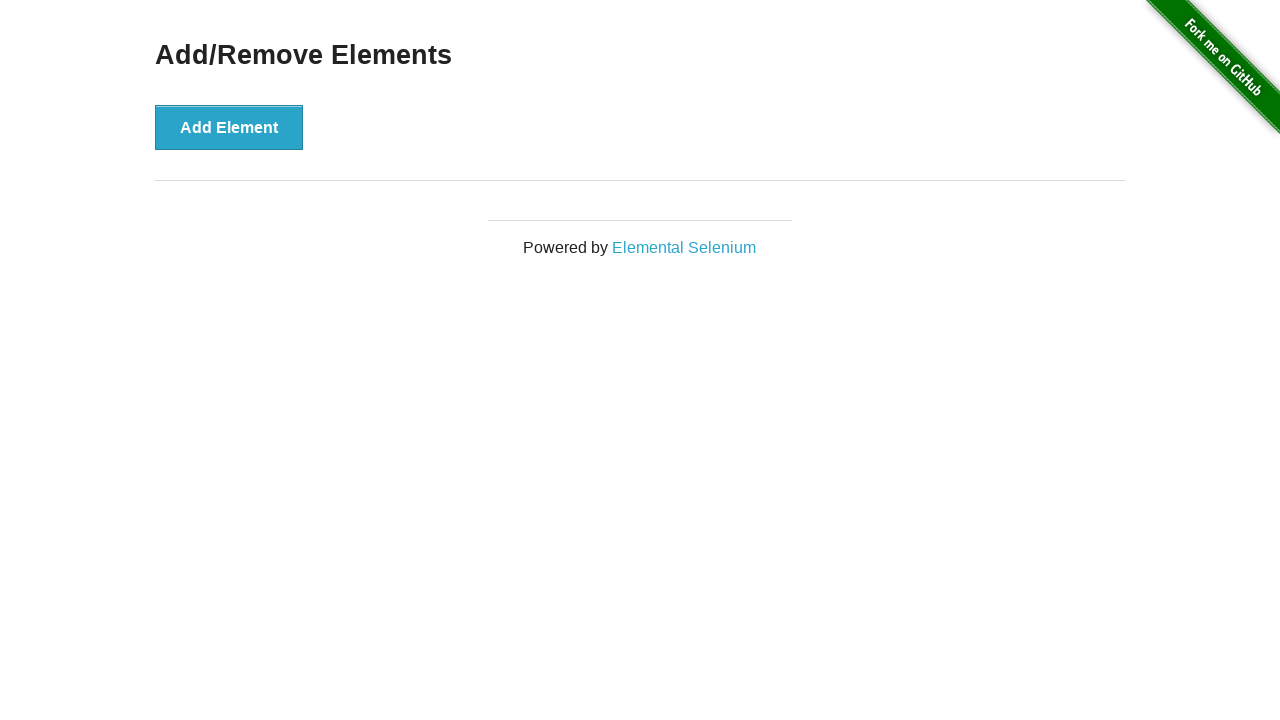

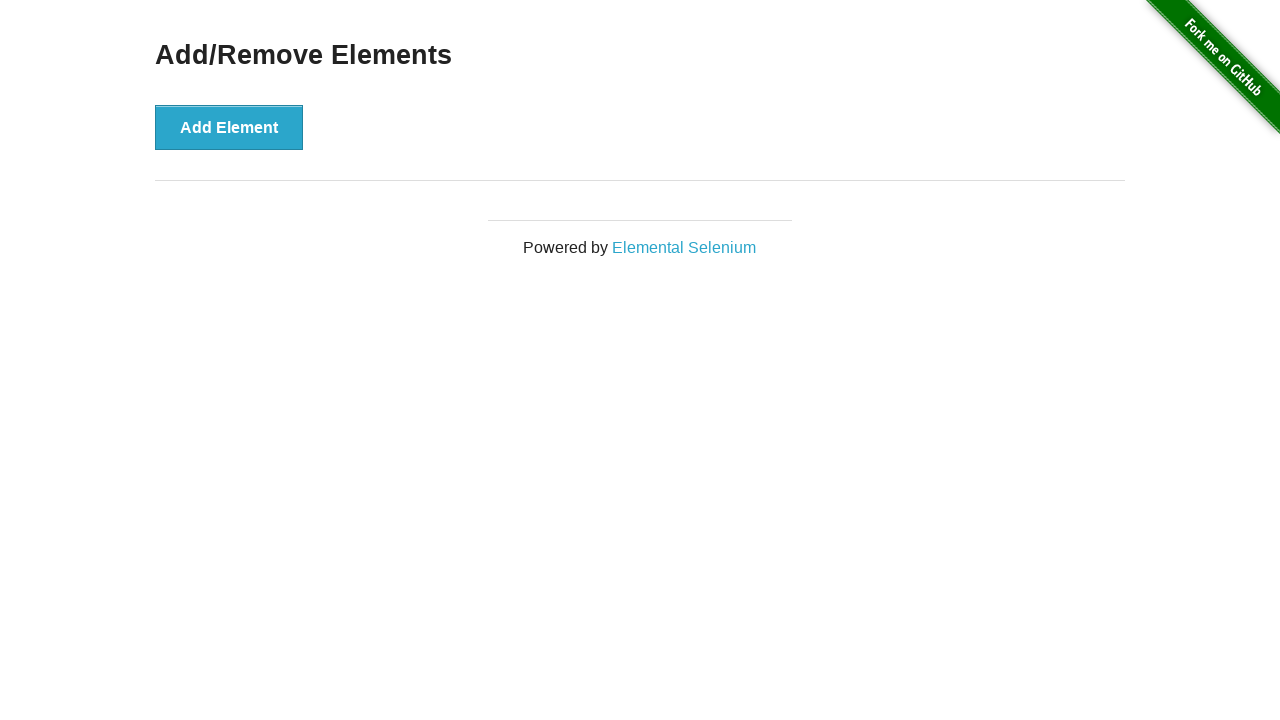